Attempts to add a customer with only first name filled

Starting URL: https://www.globalsqa.com/angularJs-protractor/BankingProject/#/manager

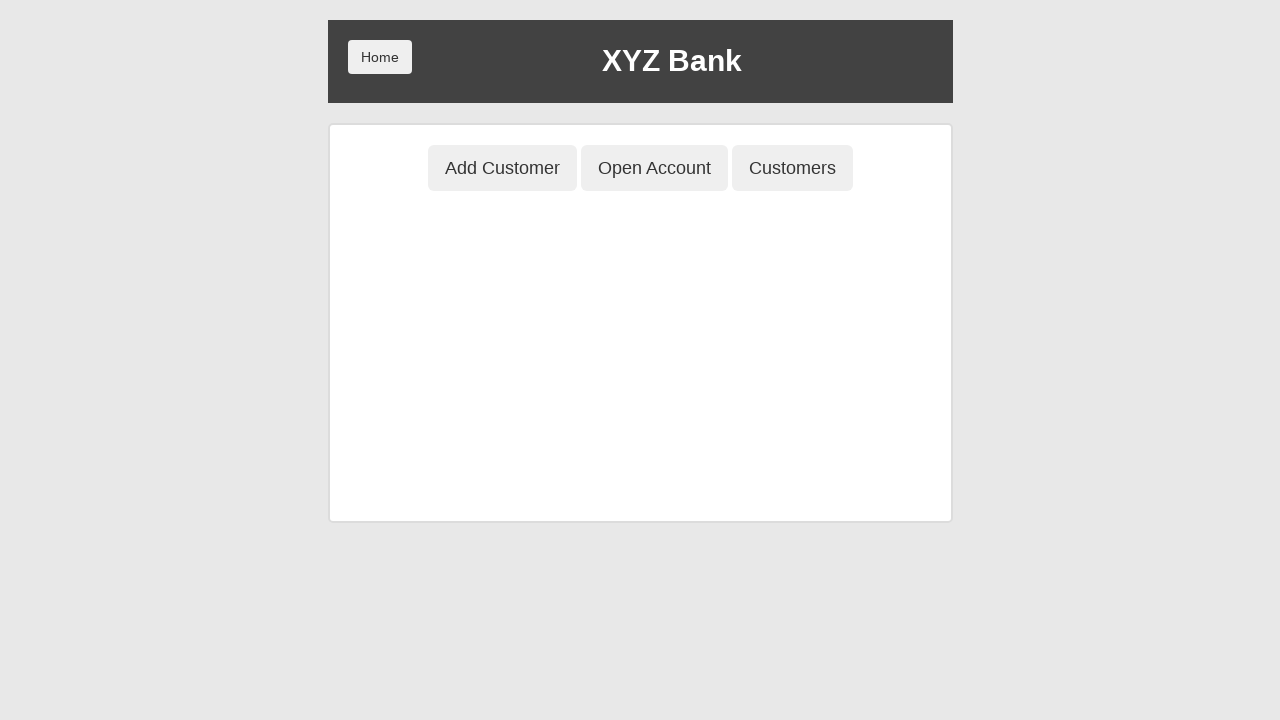

Clicked 'Add Customer' button at (502, 168) on button:has-text('Add Customer')
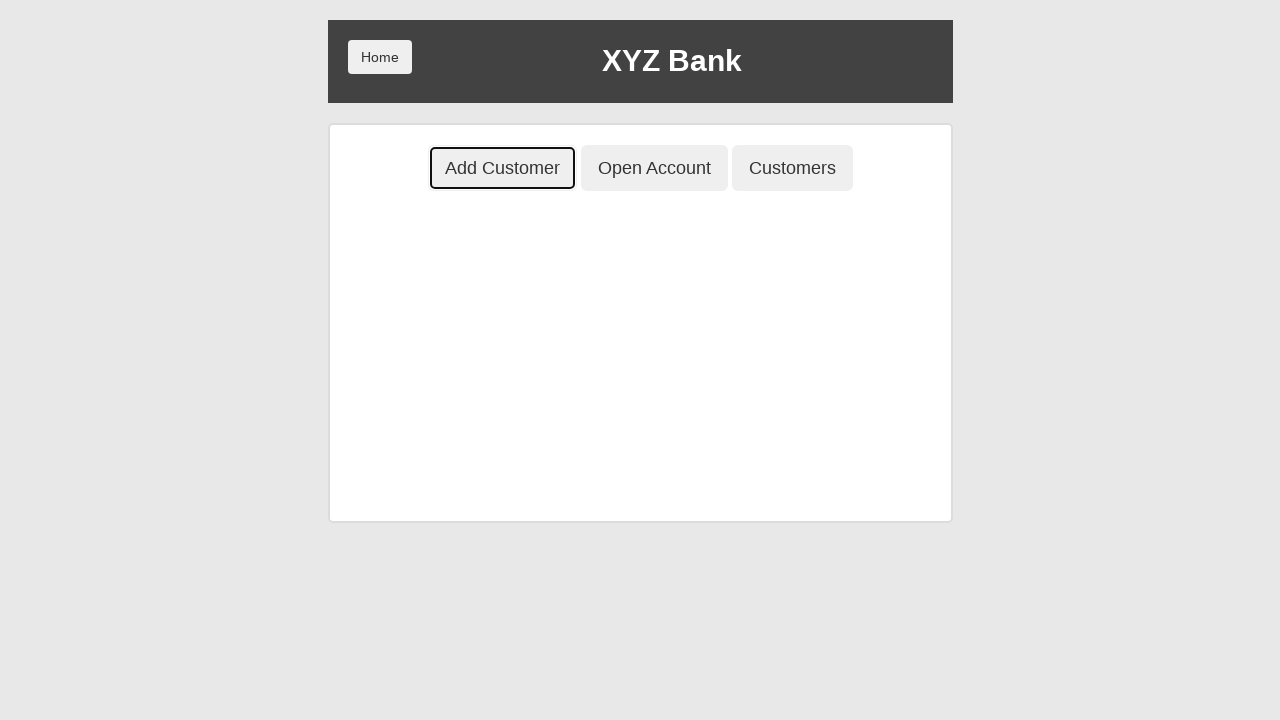

Filled first name field with 'Mai' on input[placeholder='First Name']
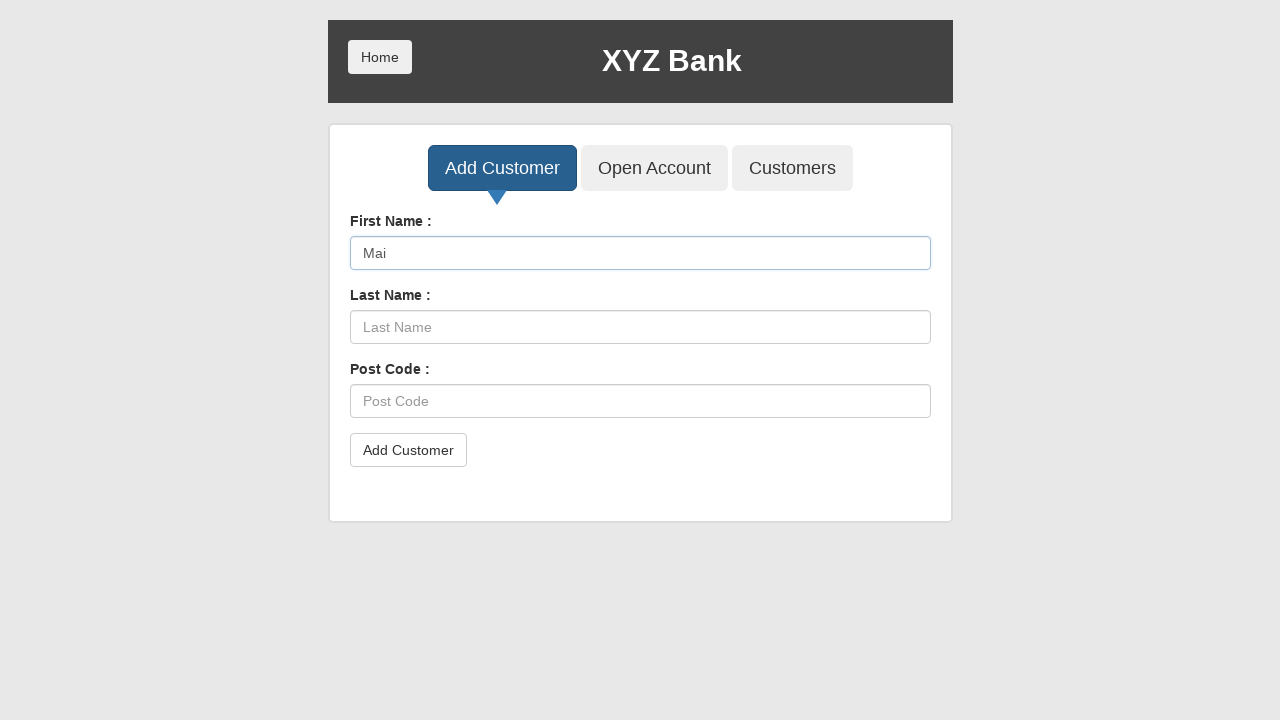

Clicked submit button to add customer at (408, 450) on button[type='submit']
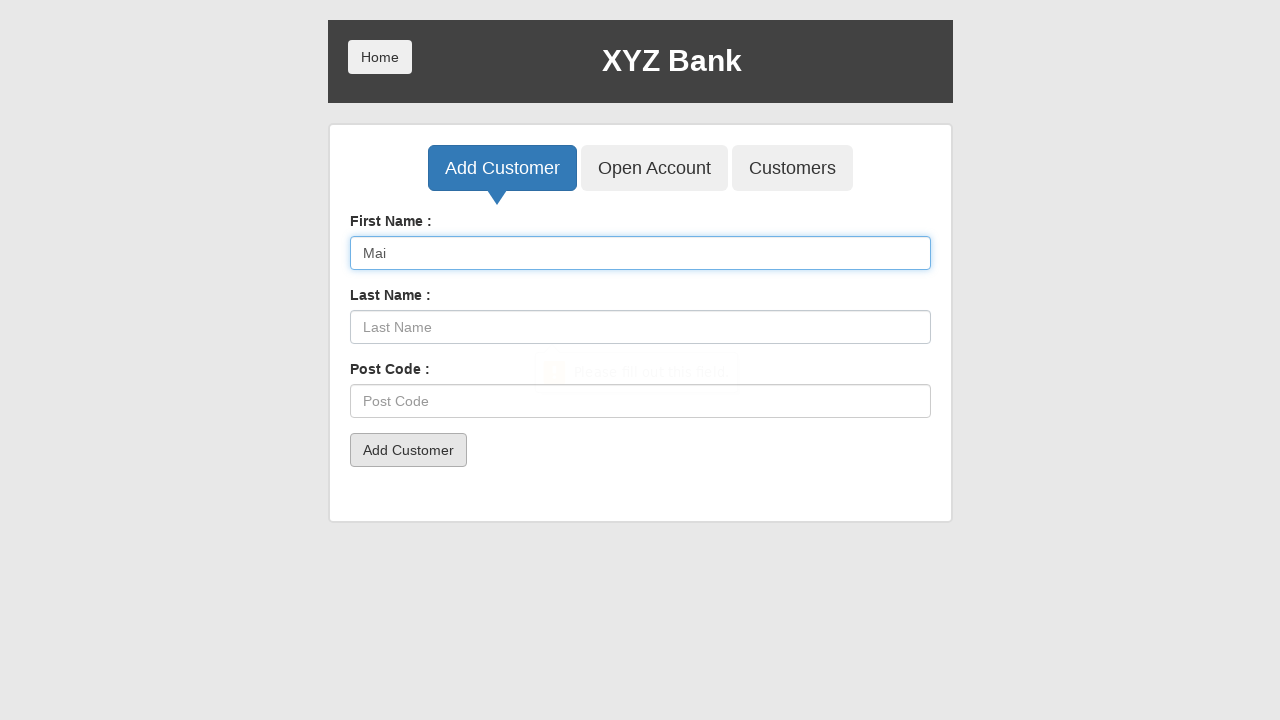

Alert dialog handler registered
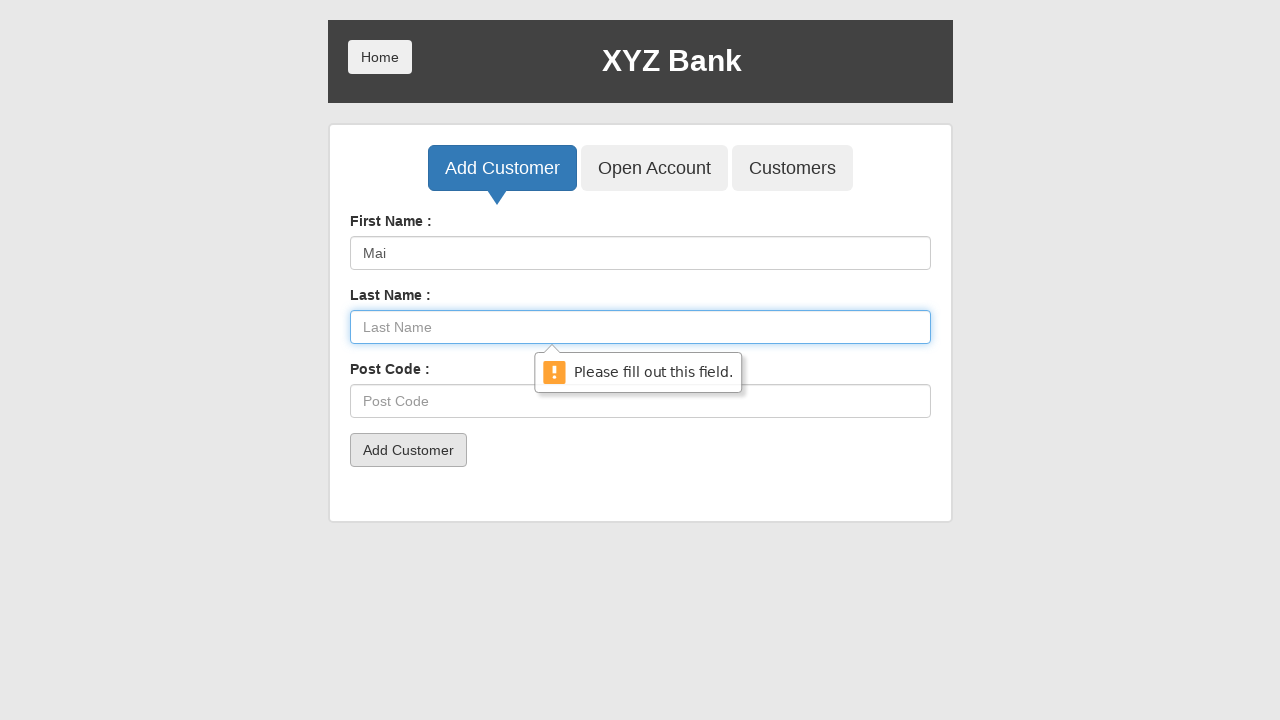

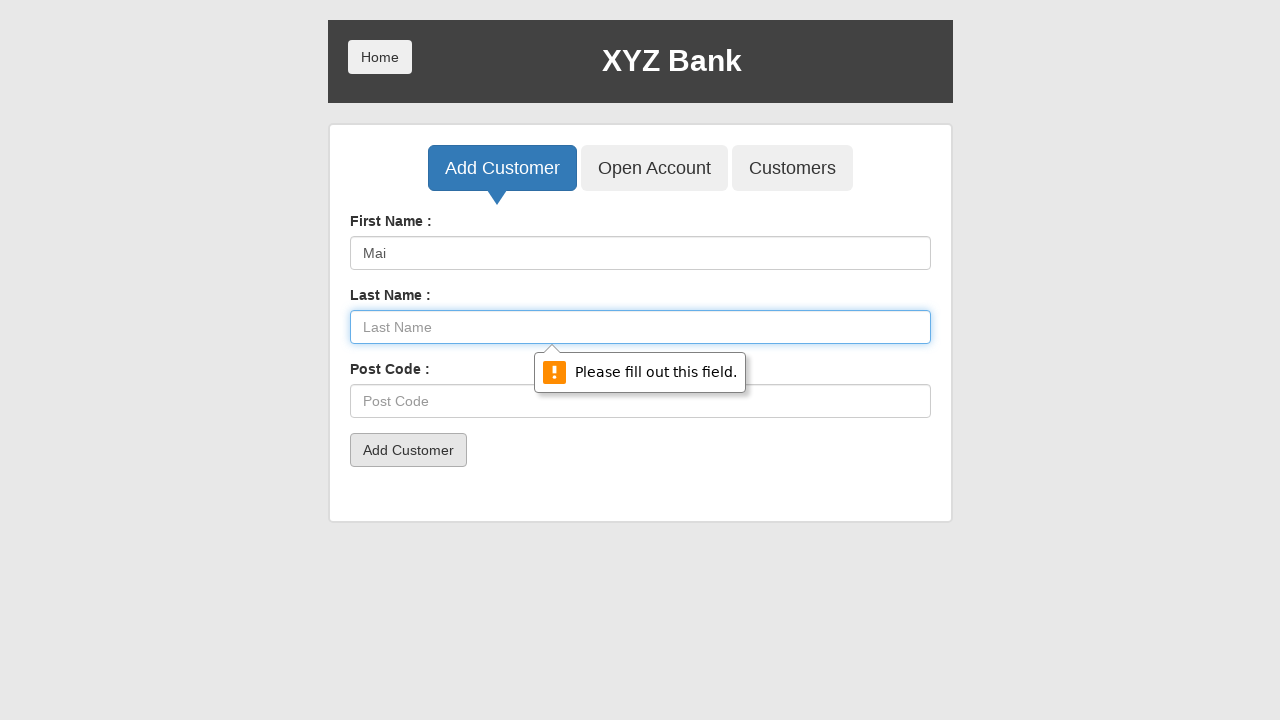